Tests right-click context menu functionality by performing a context click on a button element, selecting a menu option, and handling the resulting alert dialog

Starting URL: https://swisnl.github.io/jQuery-contextMenu/demo.html

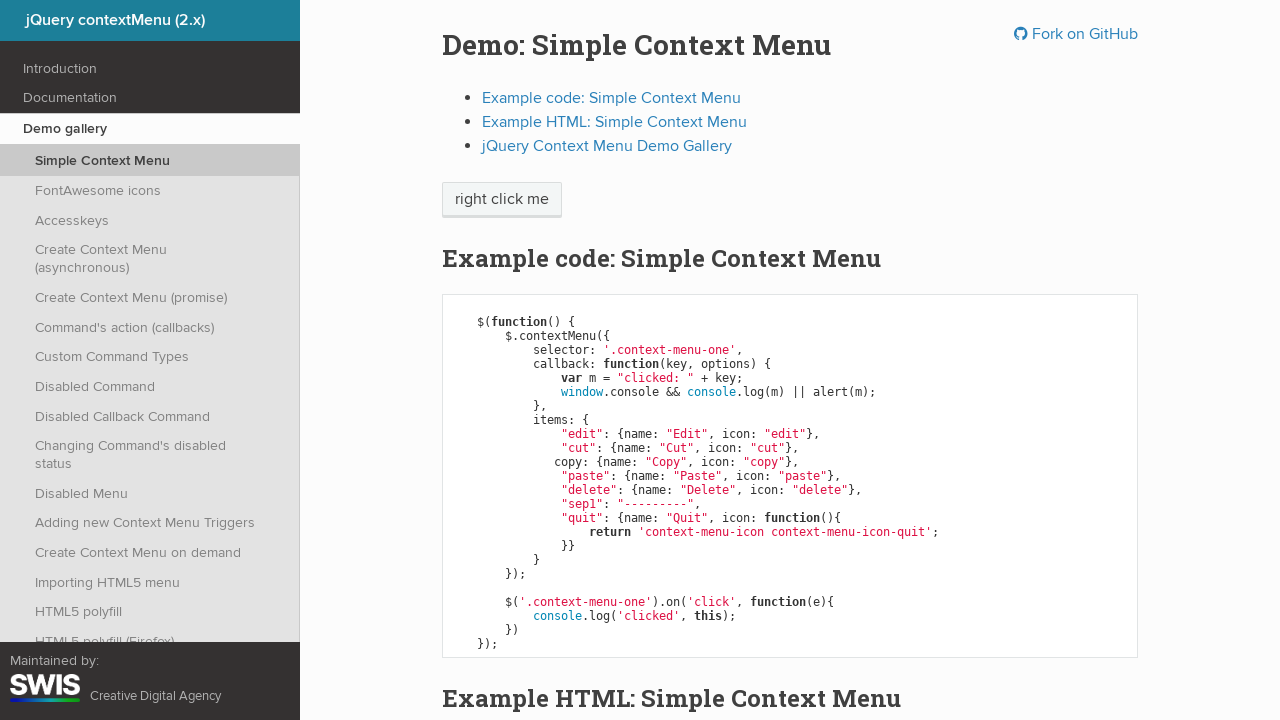

Right-clicked on context menu button at (502, 200) on span.context-menu-one
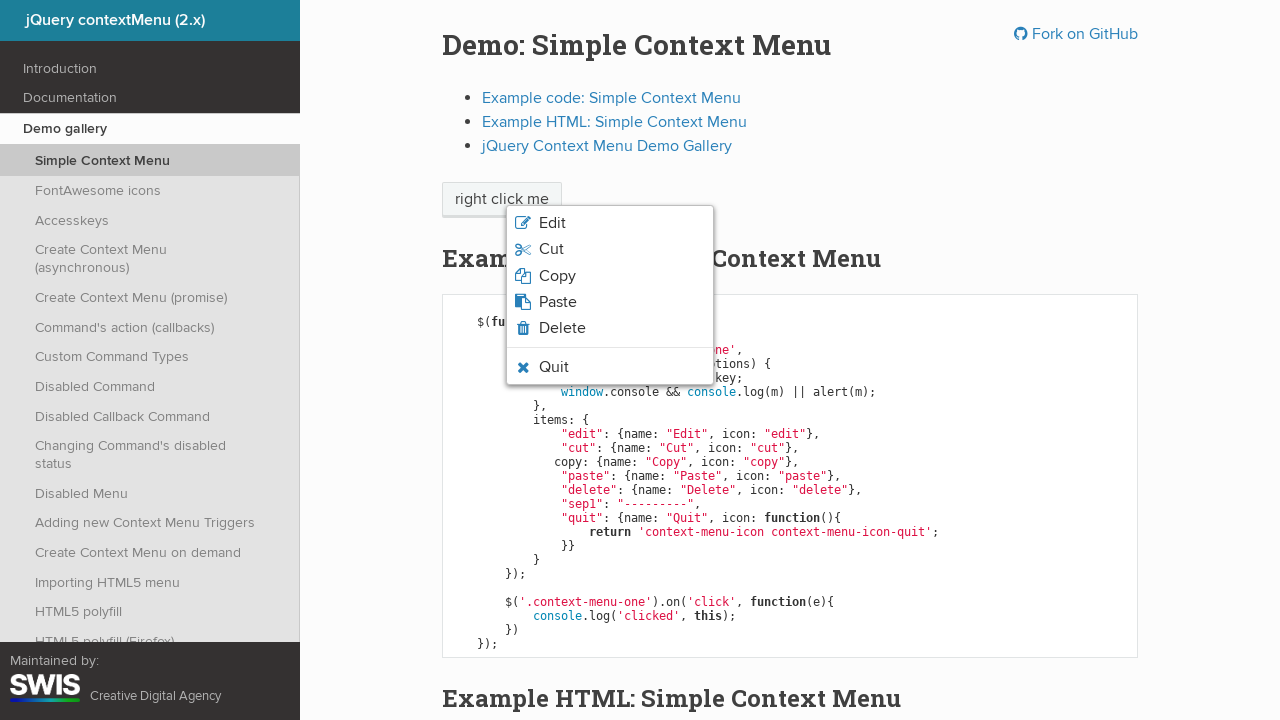

Clicked on 'Paste' option (4th item) in context menu at (558, 302) on ul.context-menu-list li:nth-child(4) span
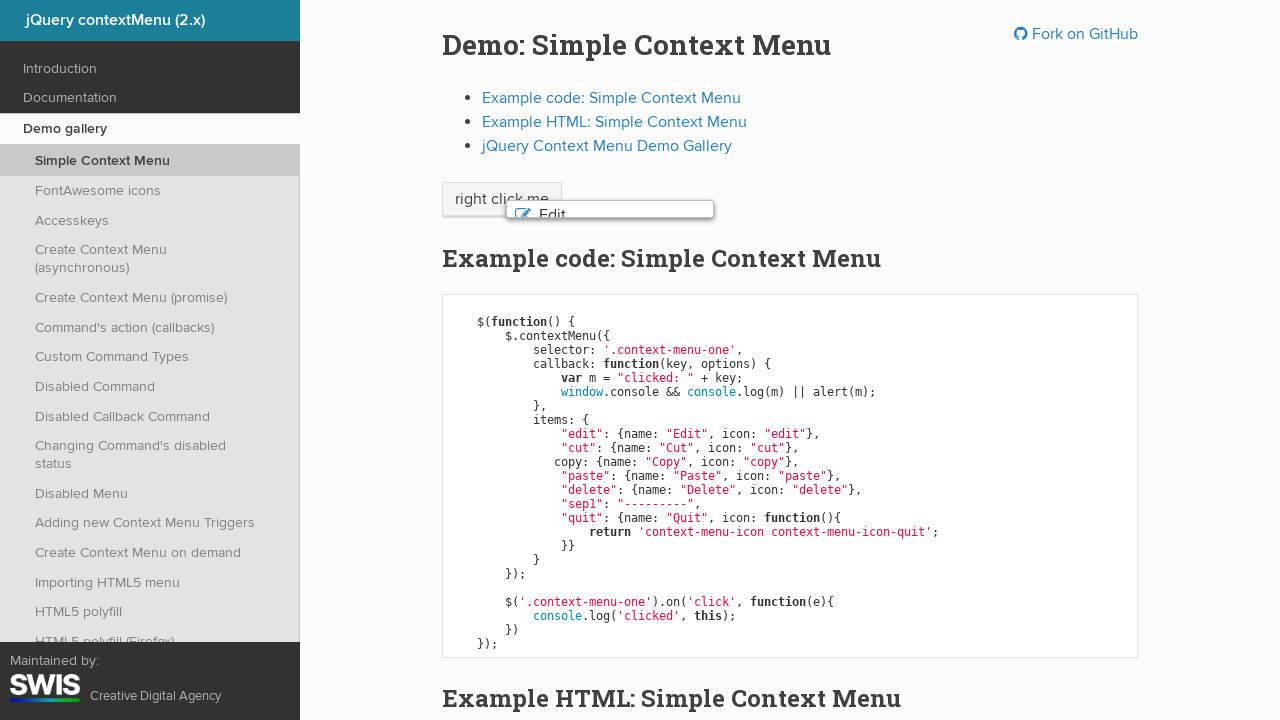

Retrieved alert dialog text content
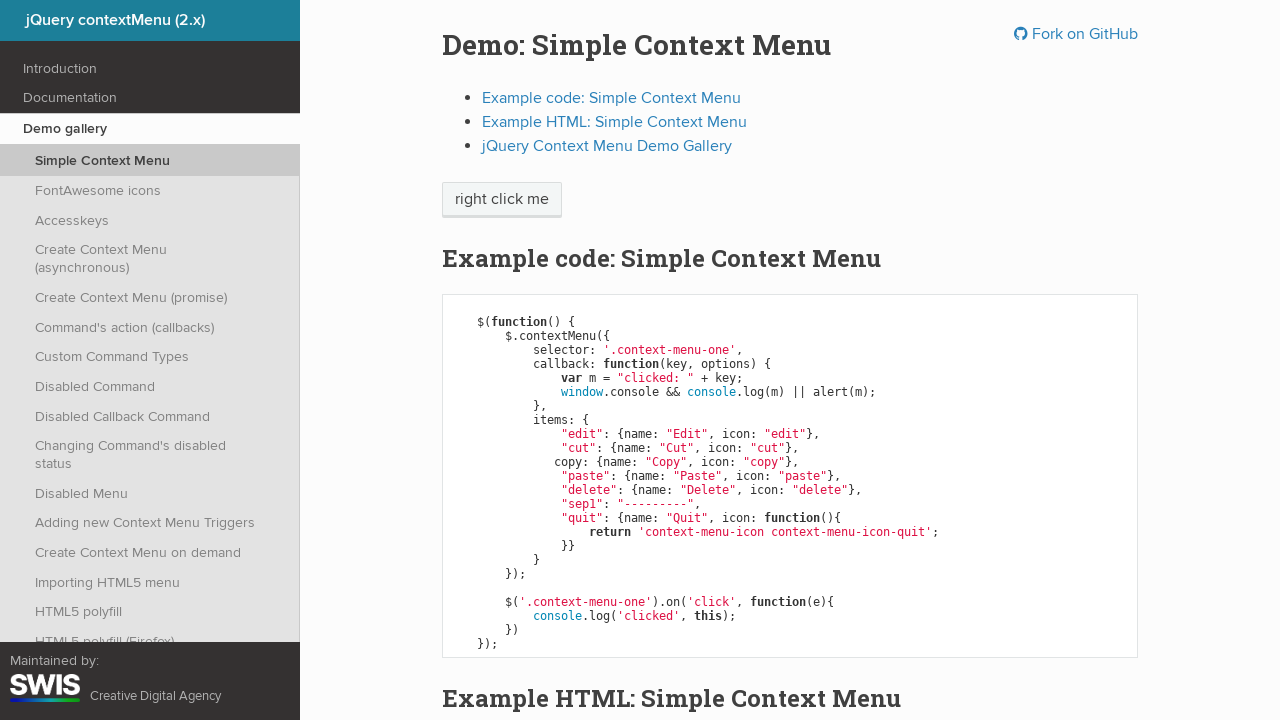

Set up dialog handler to accept dialogs
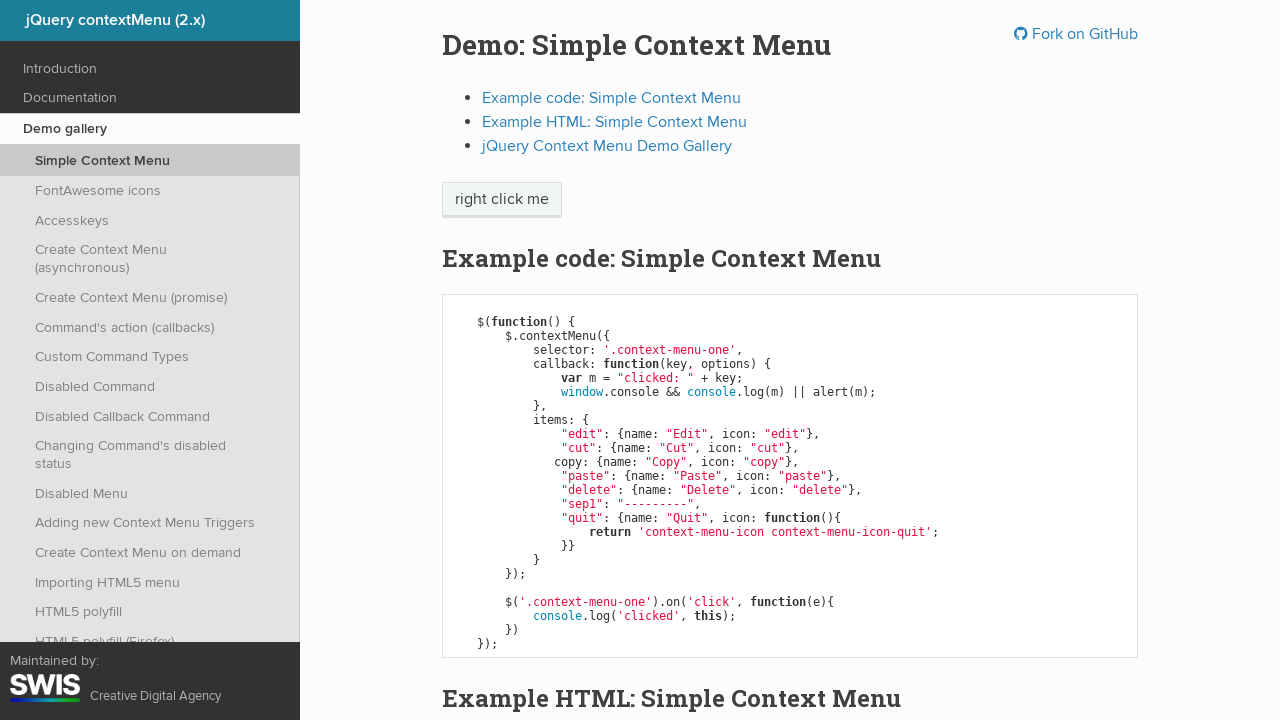

Set up one-time dialog handler to accept next dialog
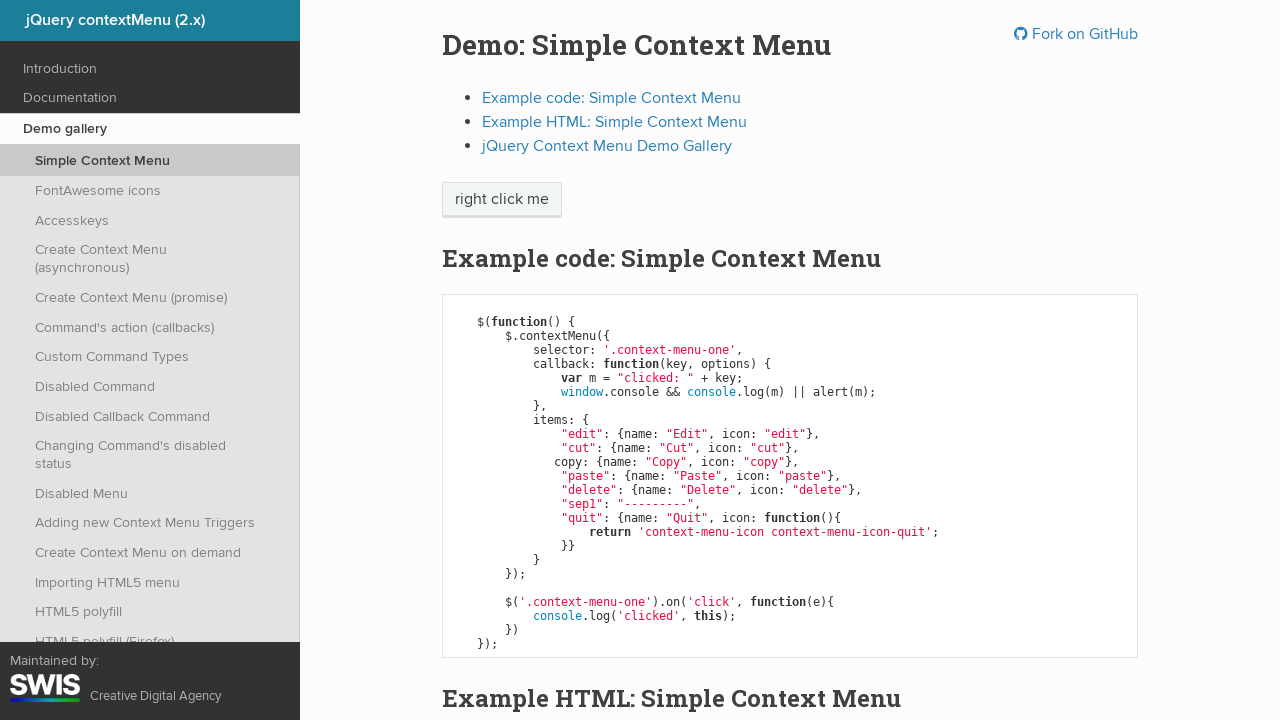

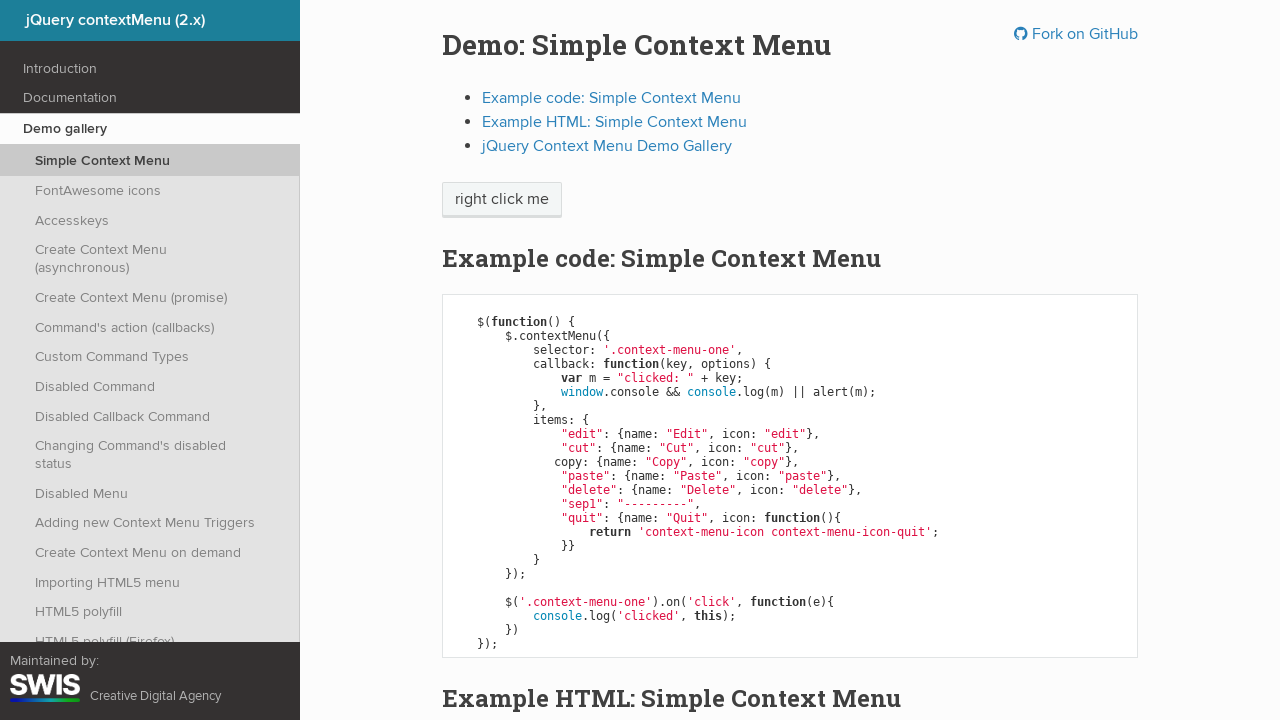